Tests clicking a button with dynamic ID by using CSS selector to find it by class name

Starting URL: http://uitestingplayground.com/dynamicid

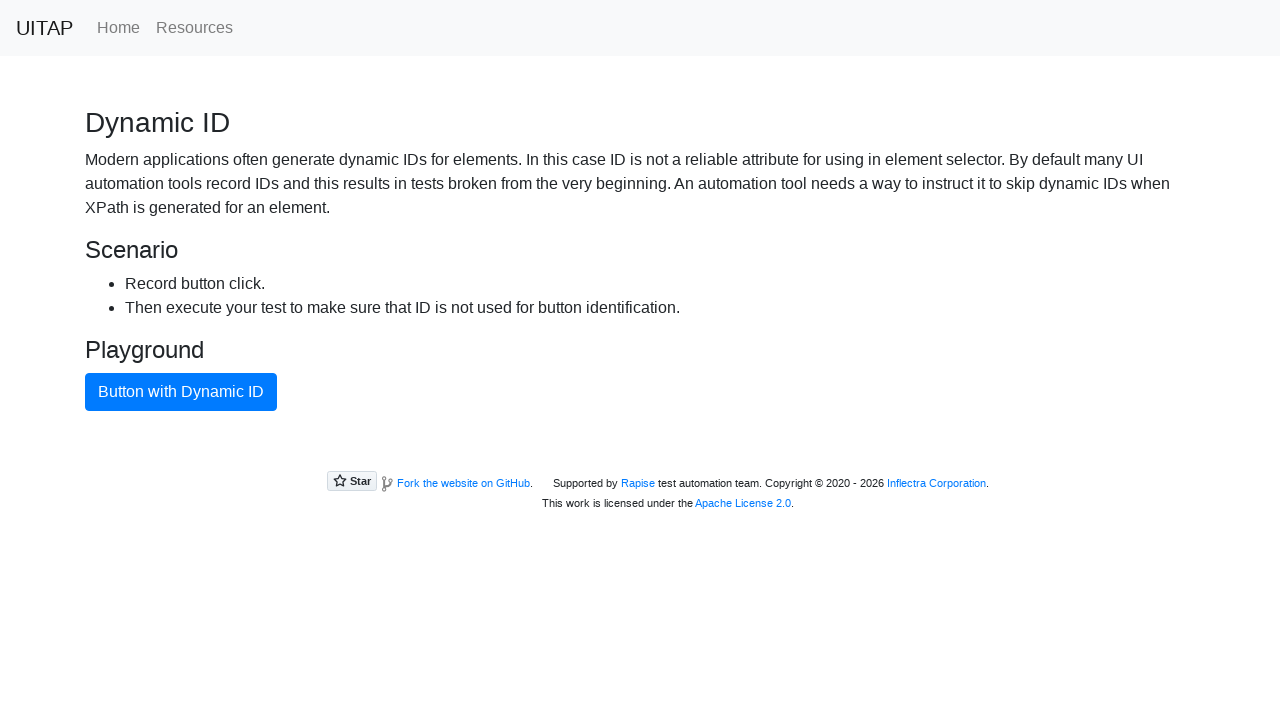

Clicked the blue button using CSS selector to find it by class name at (181, 392) on button.btn-primary
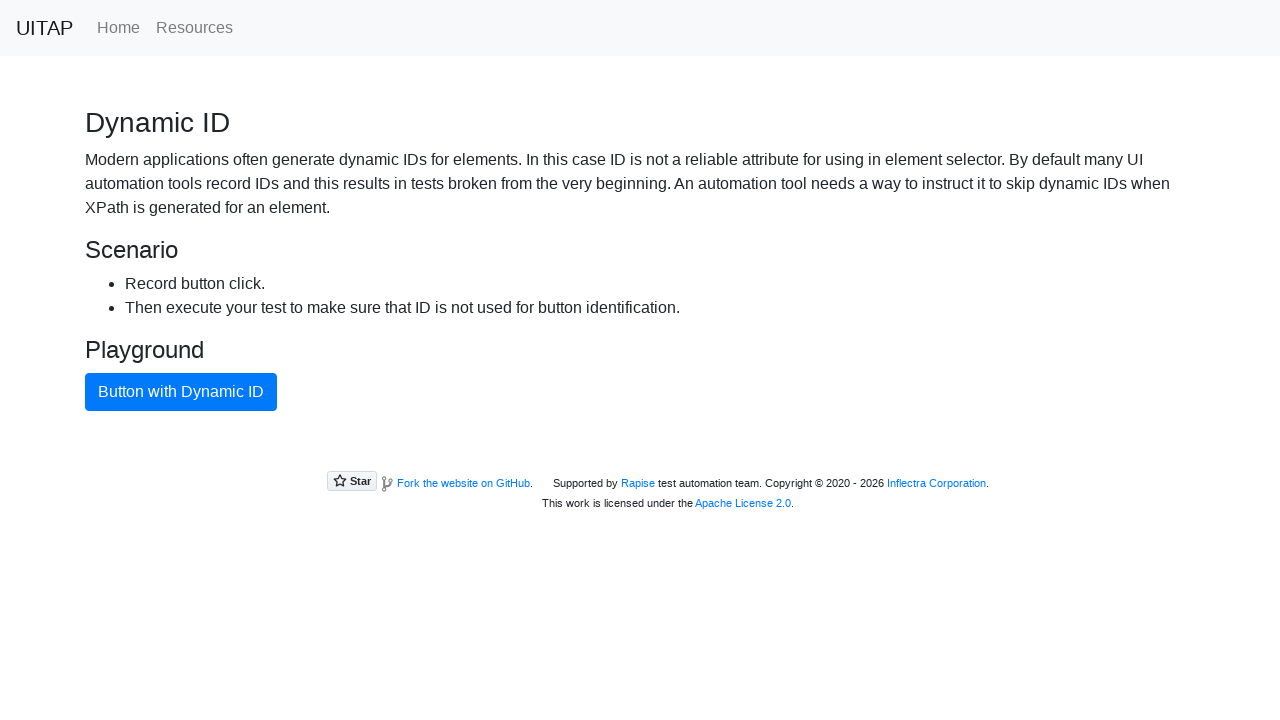

Set up dialog handler to accept alerts
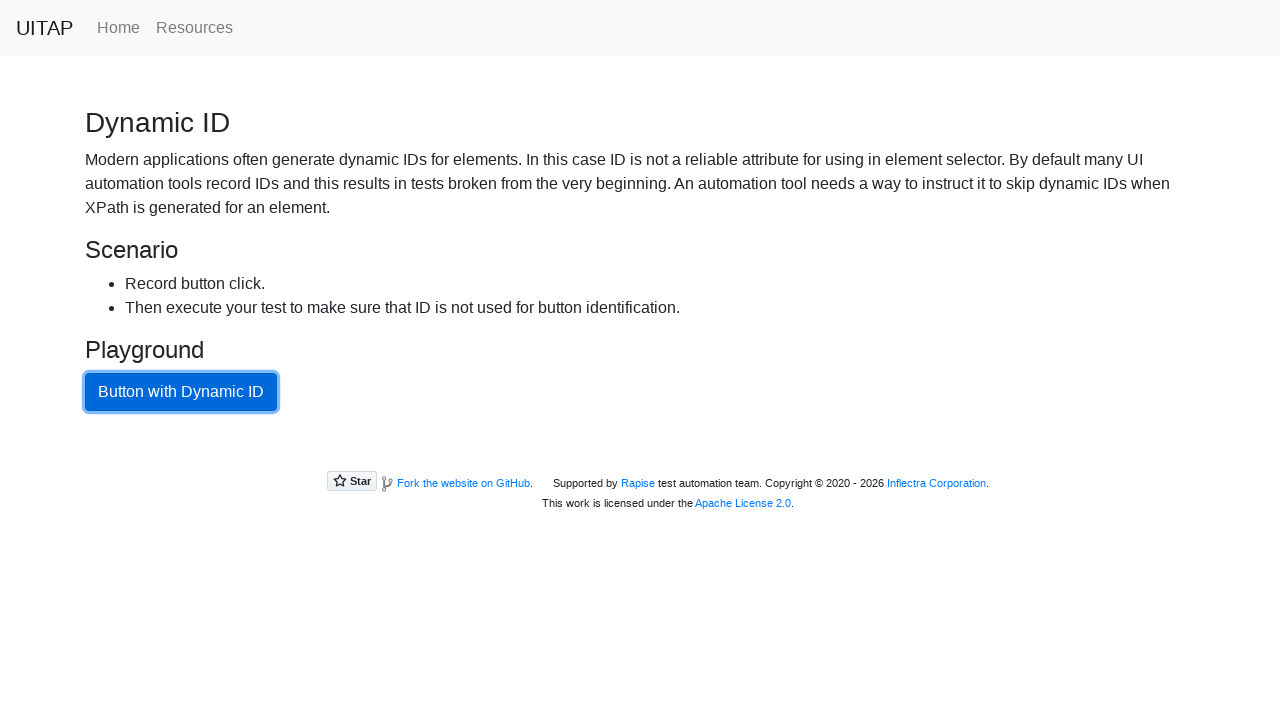

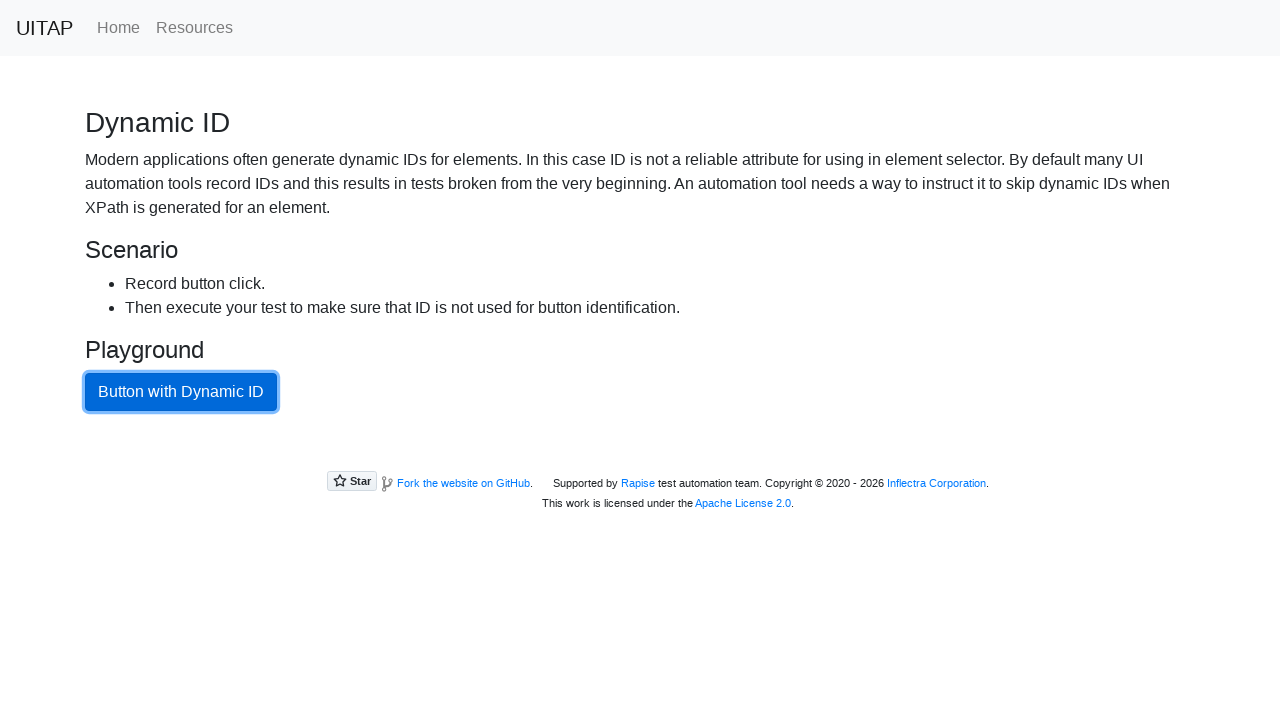